Tests checkbox functionality by selecting and unselecting checkboxes and verifying their states

Starting URL: https://the-internet.herokuapp.com/checkboxes

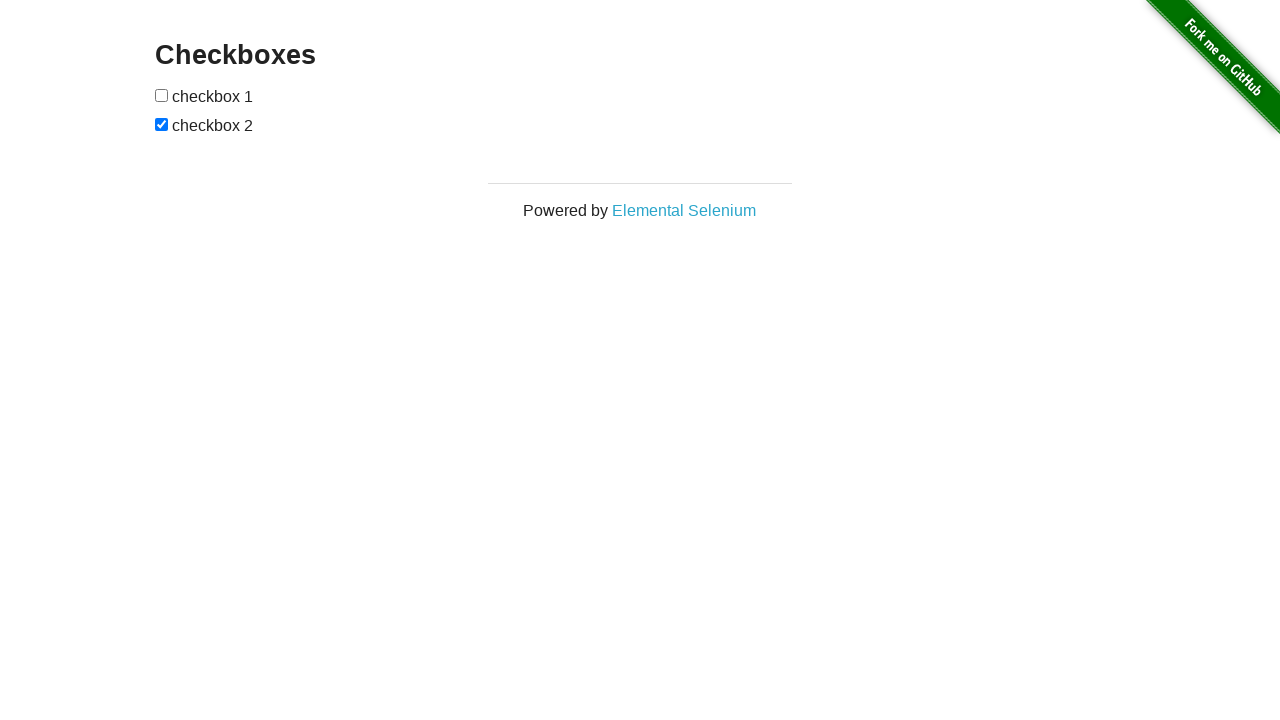

Selected the second checkbox on xpath=//input[@type='checkbox'][2]
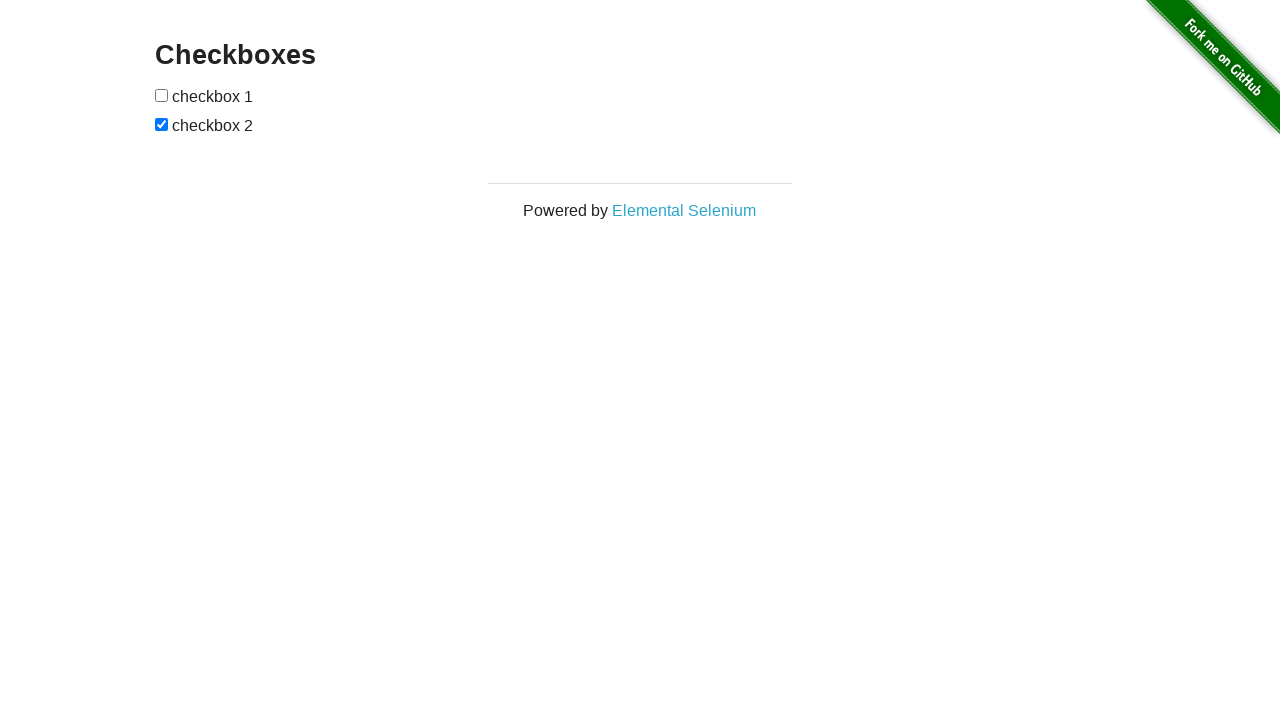

Located the first checkbox element
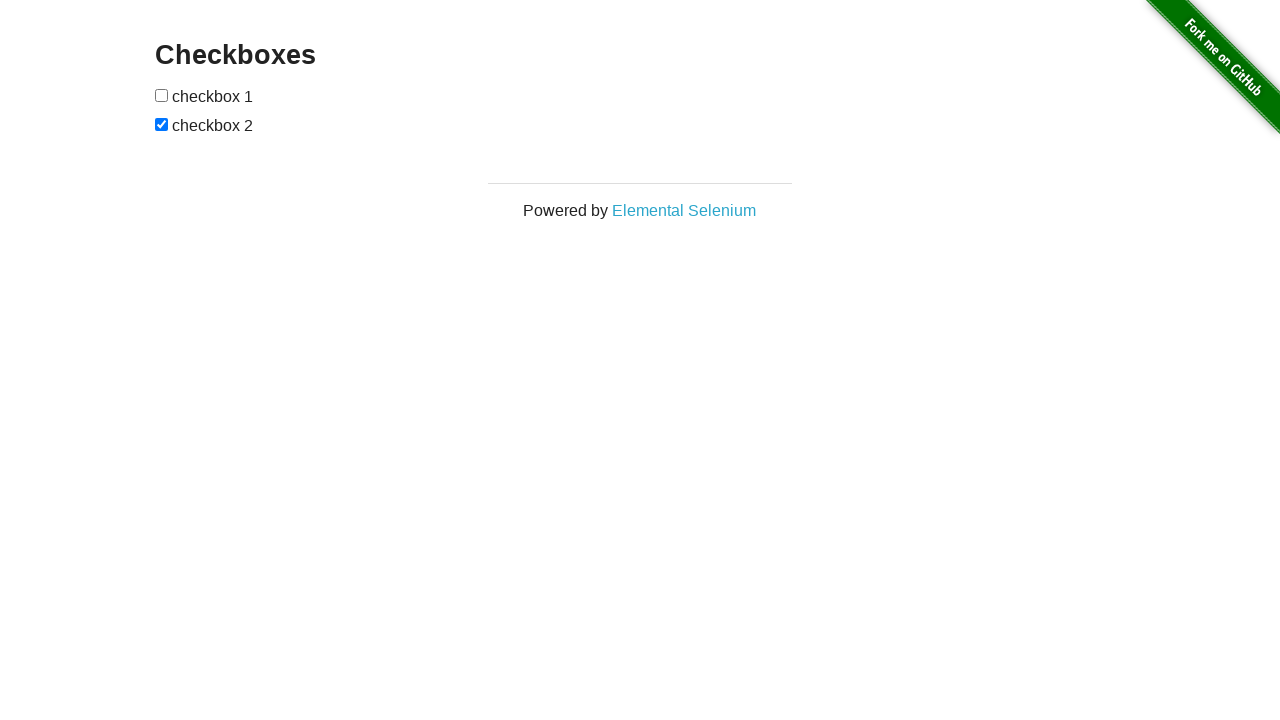

Verified first checkbox is not selected
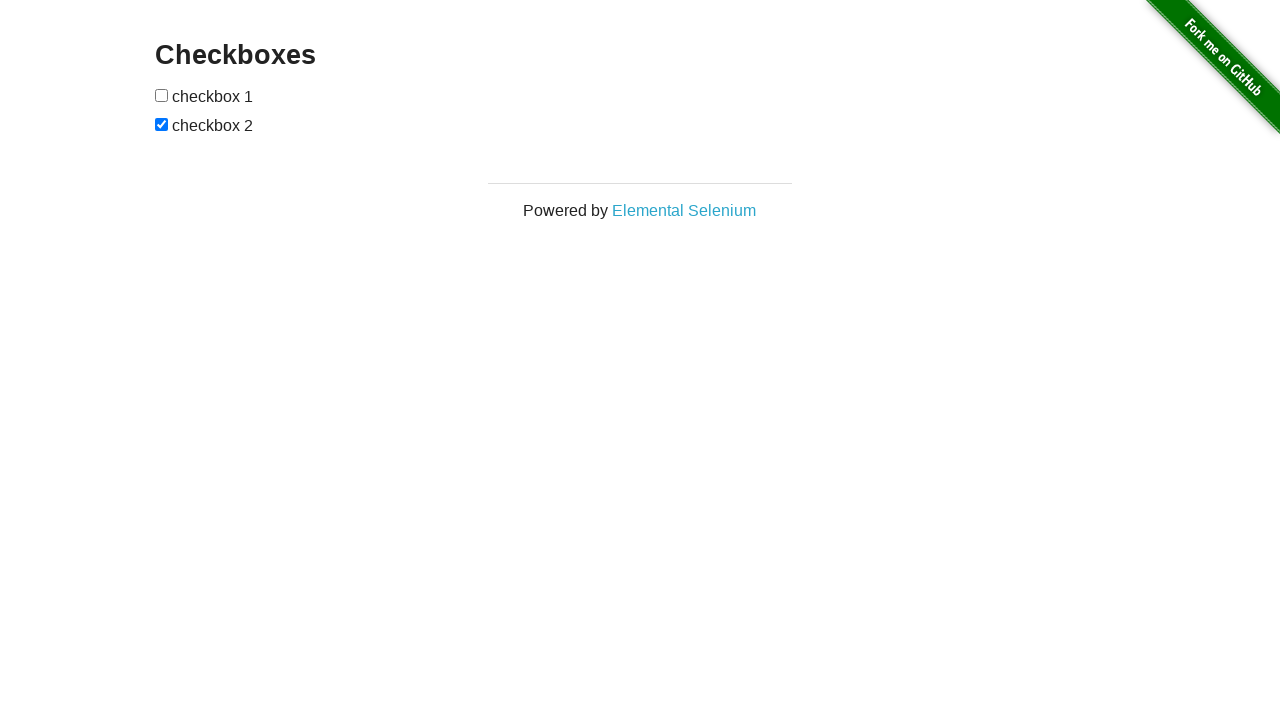

Unselected the second checkbox at (162, 124) on xpath=//input[@type='checkbox'][2]
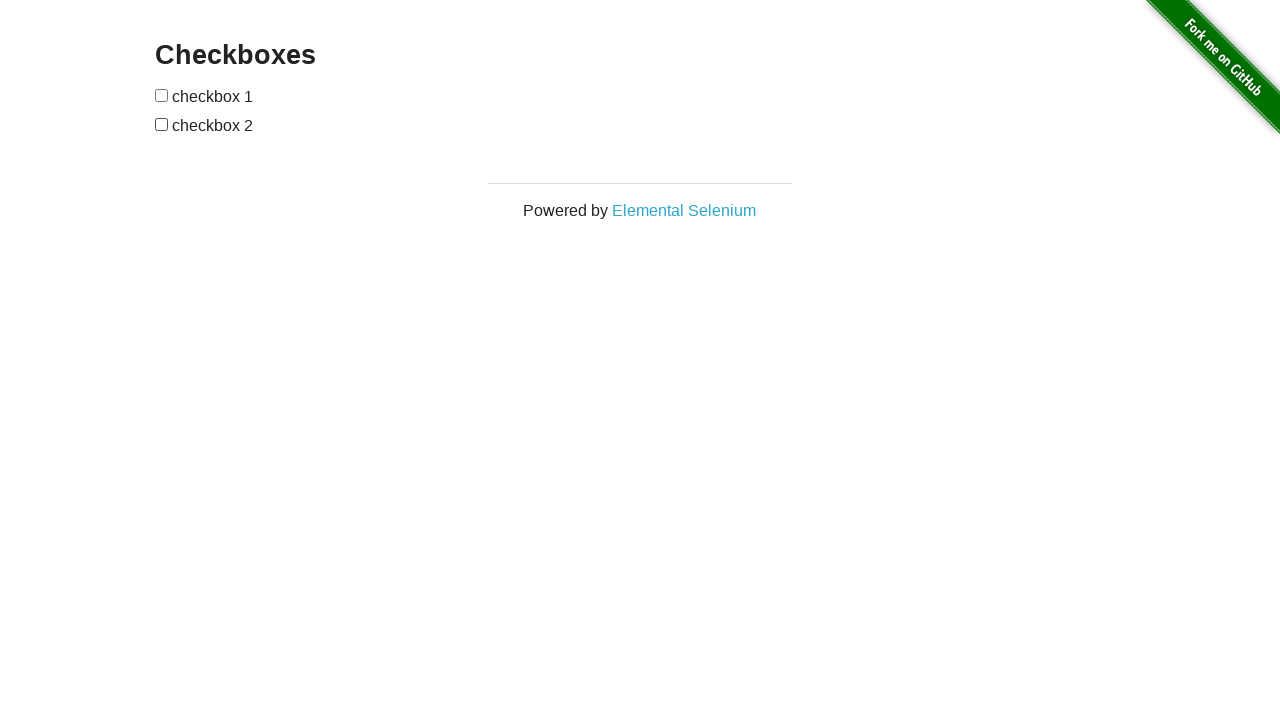

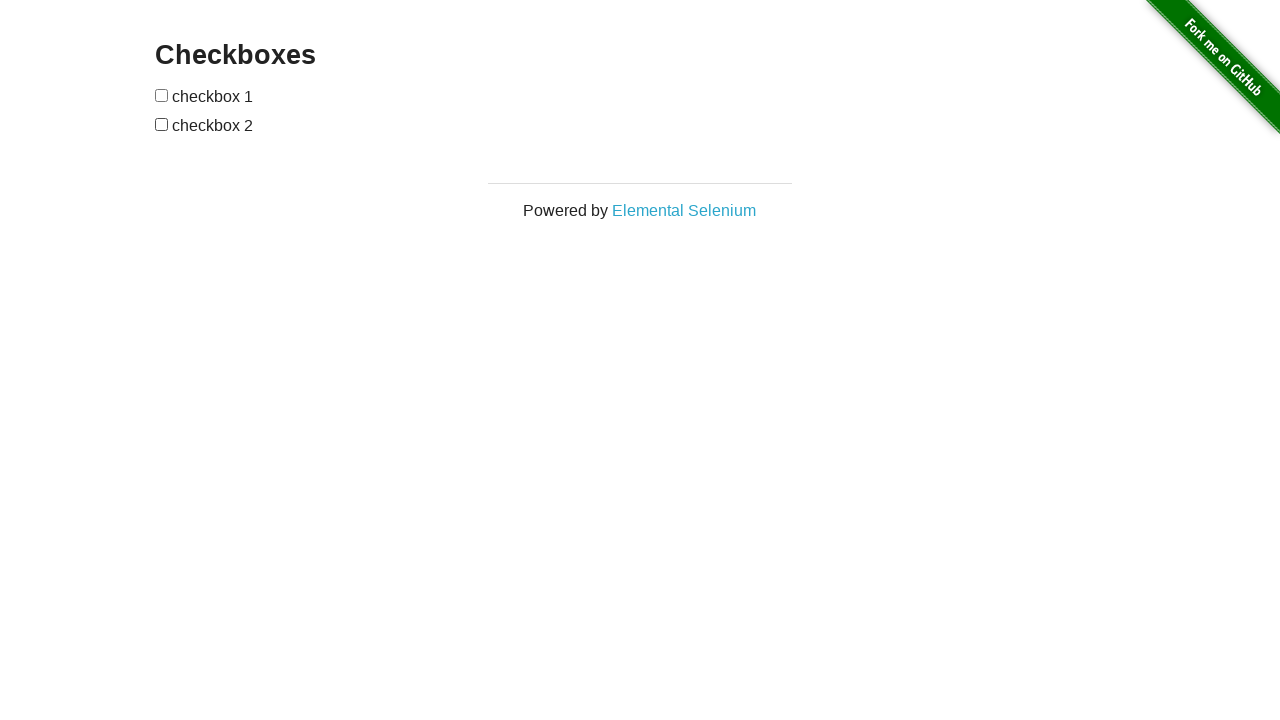